Navigates through the frames section to reach the iFrame page by clicking on navigation links

Starting URL: https://the-internet.herokuapp.com/

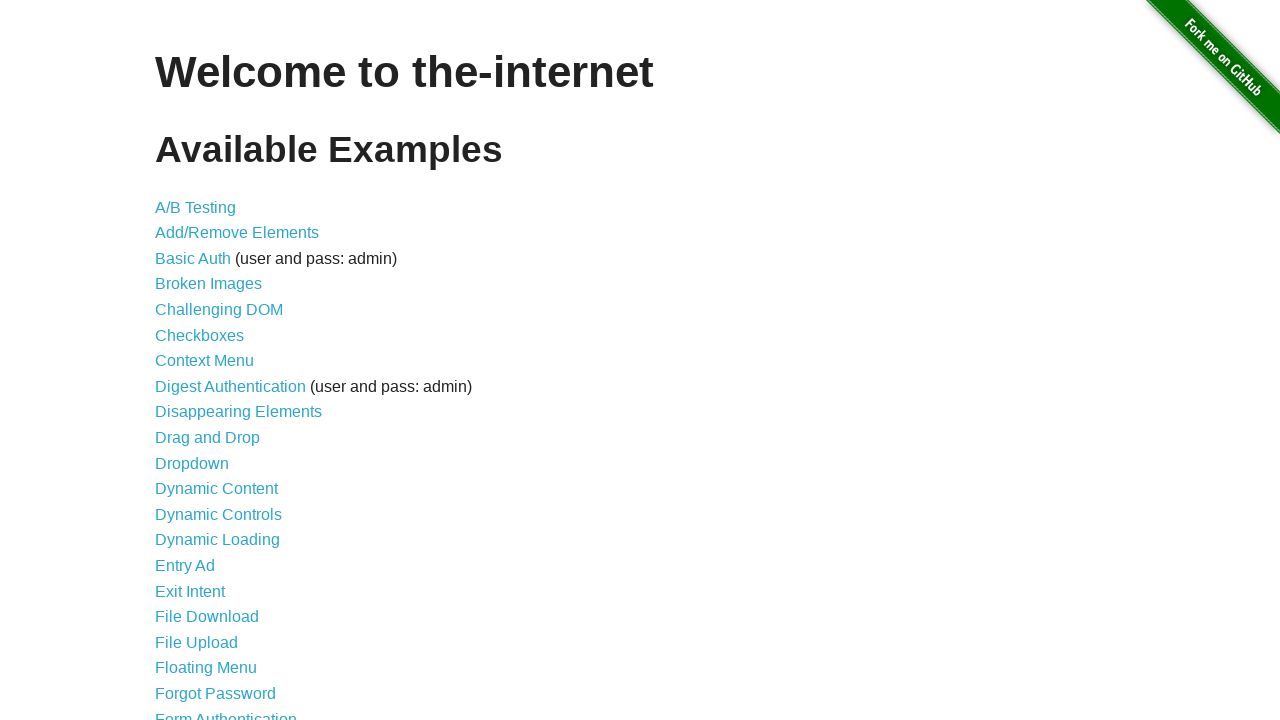

Clicked on Frames navigation link at (182, 361) on xpath=//a[contains(text(),'Frames')]
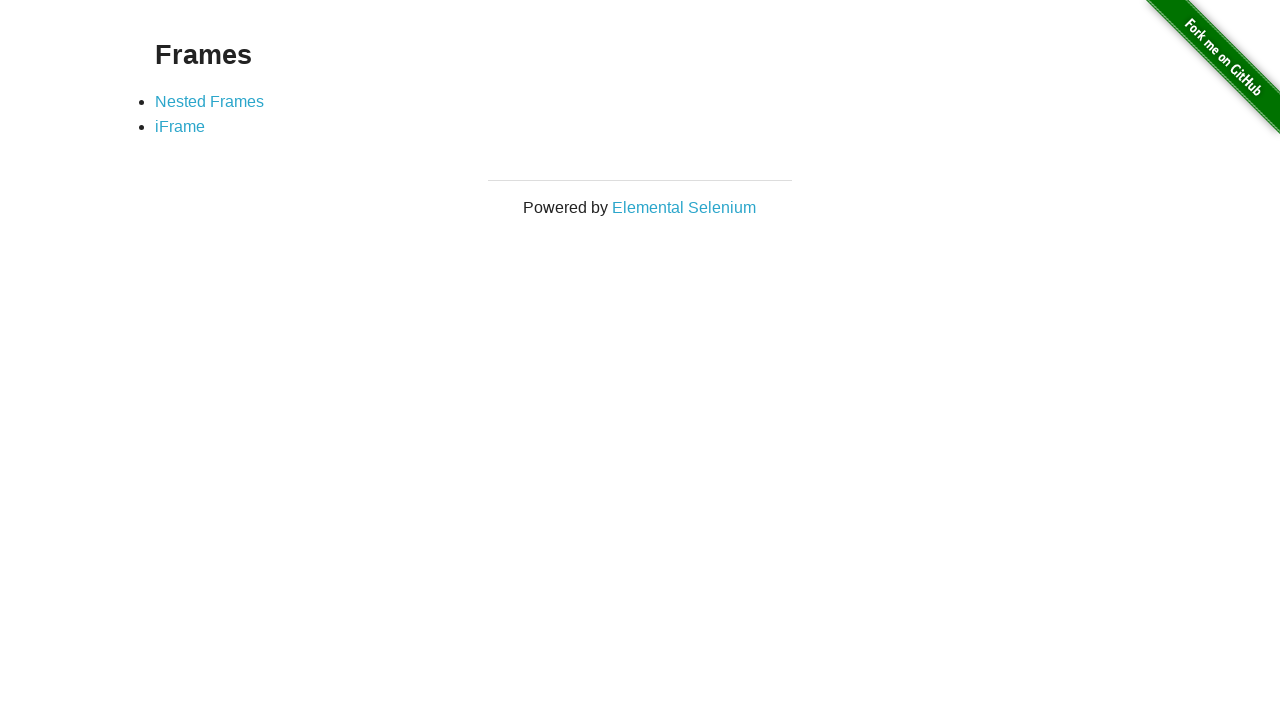

Clicked on iFrame link to navigate to iFrame page at (180, 127) on xpath=//a[contains(text(),'iFrame')]
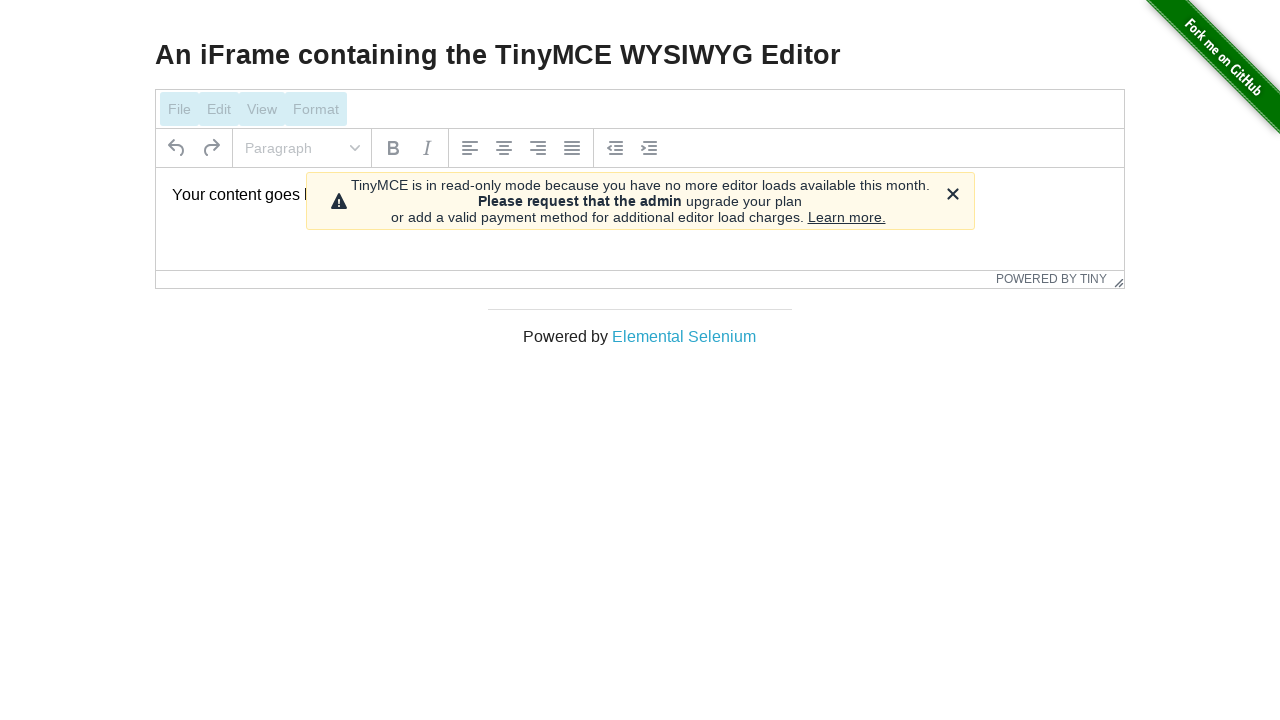

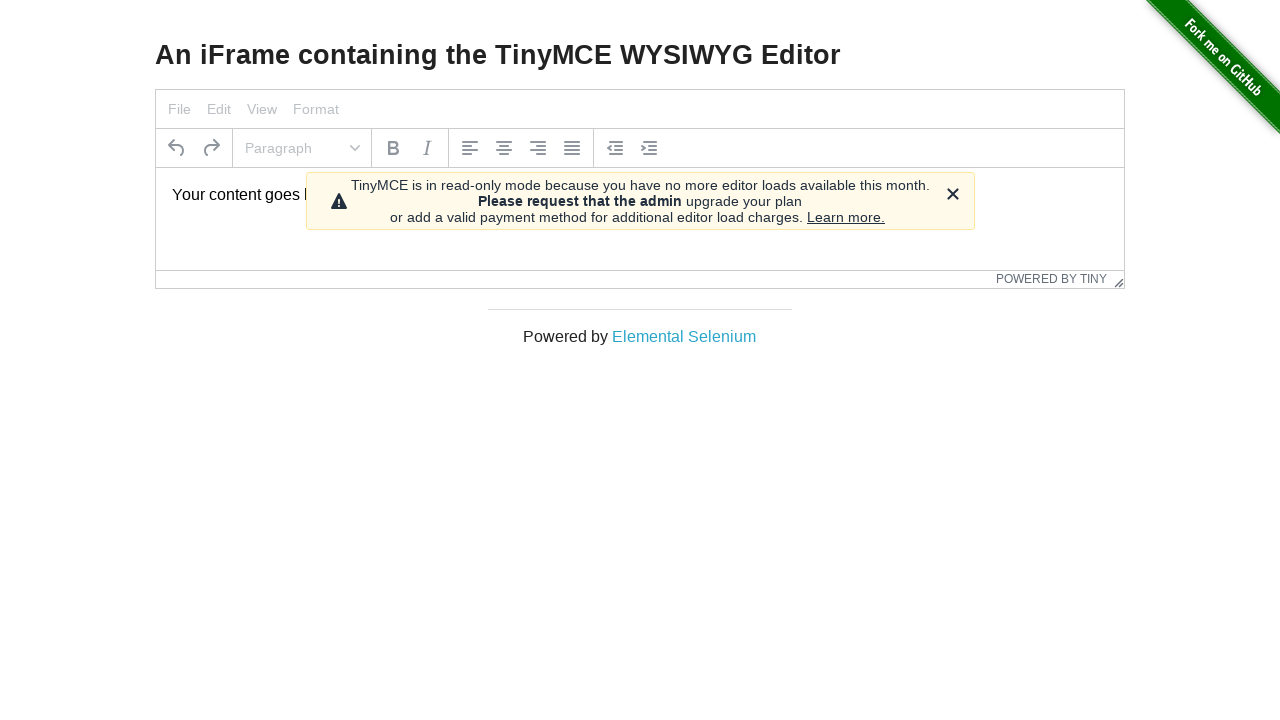